Tests drag and drop functionality by dragging an element from a source location to a target location on Selenium's official test page

Starting URL: https://www.selenium.dev/selenium/web/dragAndDropTest.html

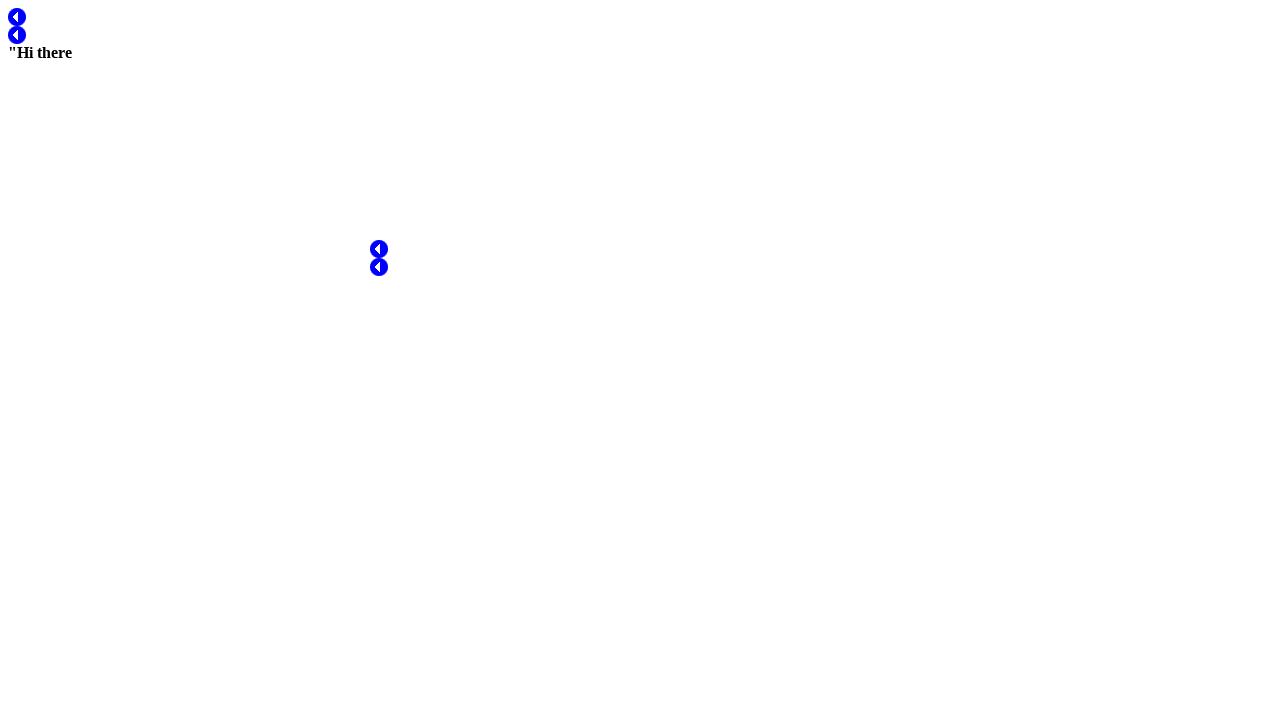

Navigated to Selenium drag and drop test page
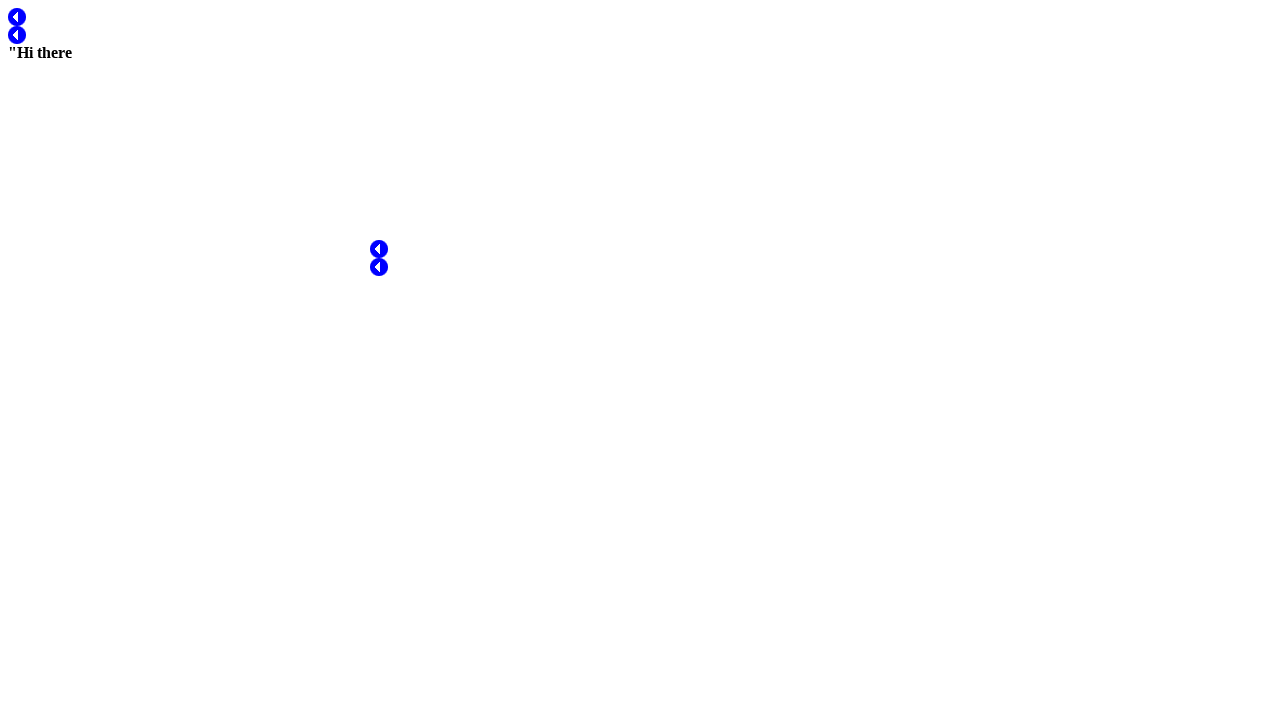

Located source element for drag and drop
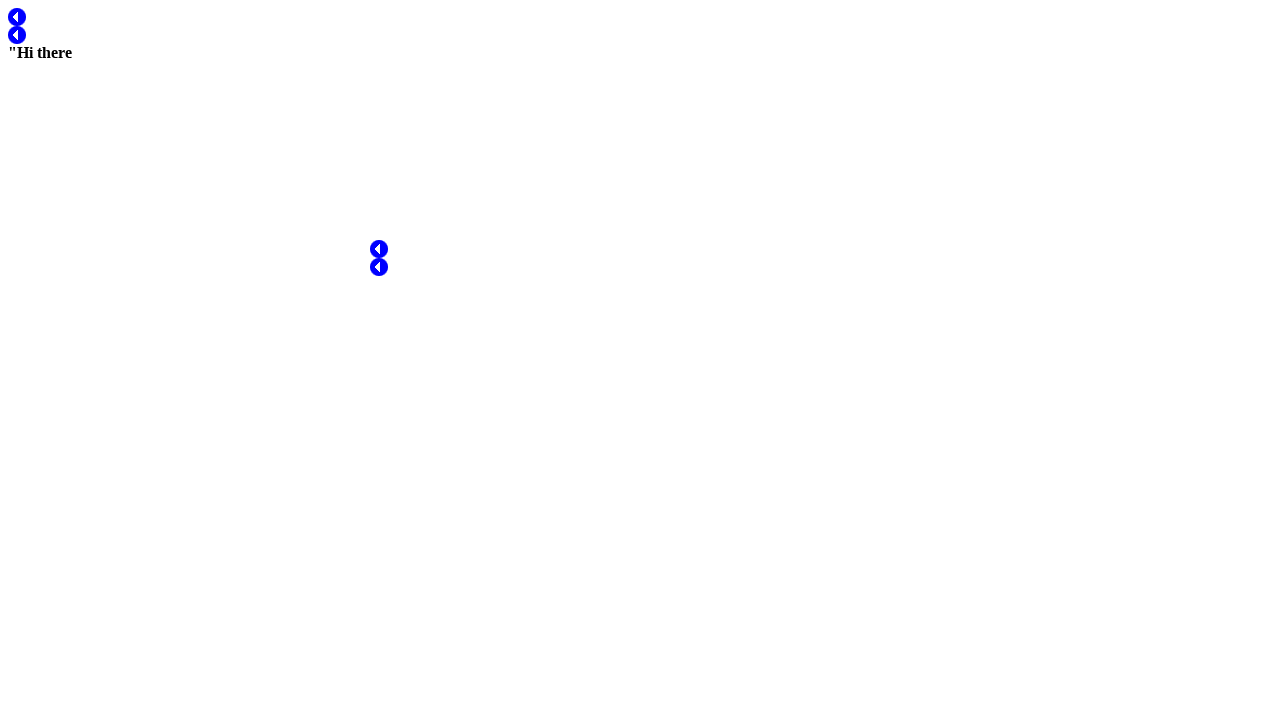

Located target element for drag and drop
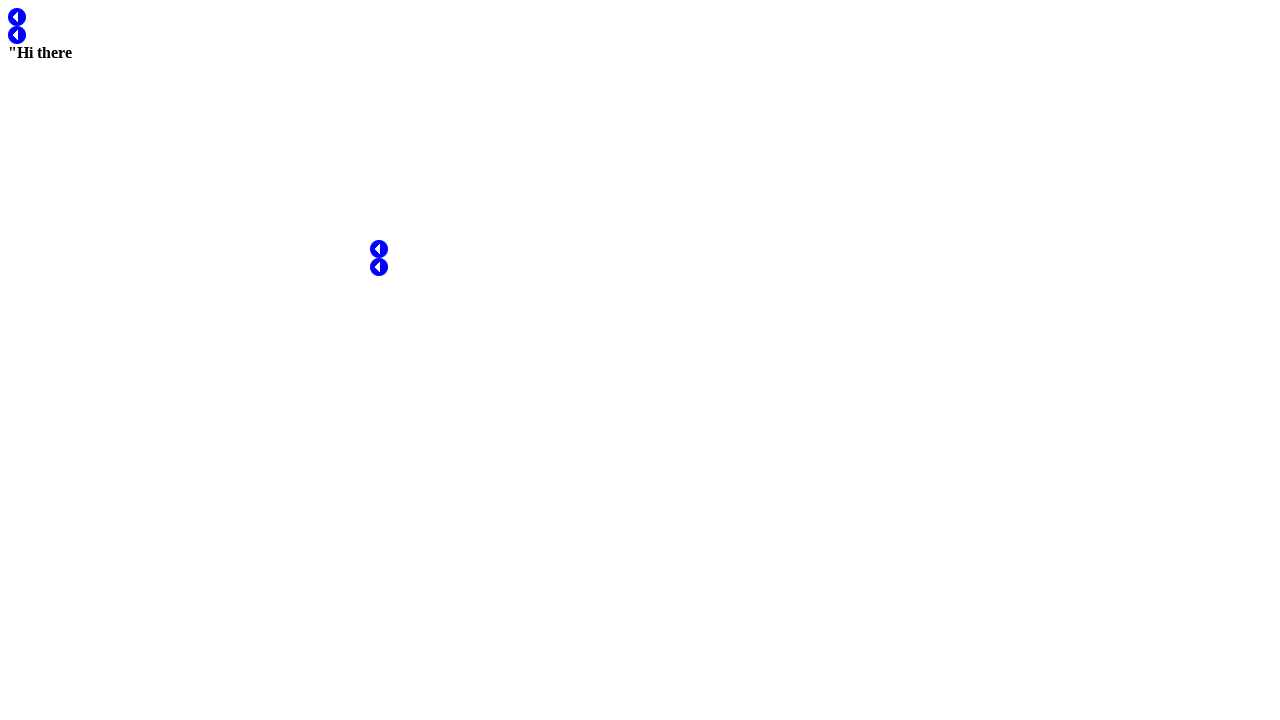

Dragged element from source to target location at (379, 249)
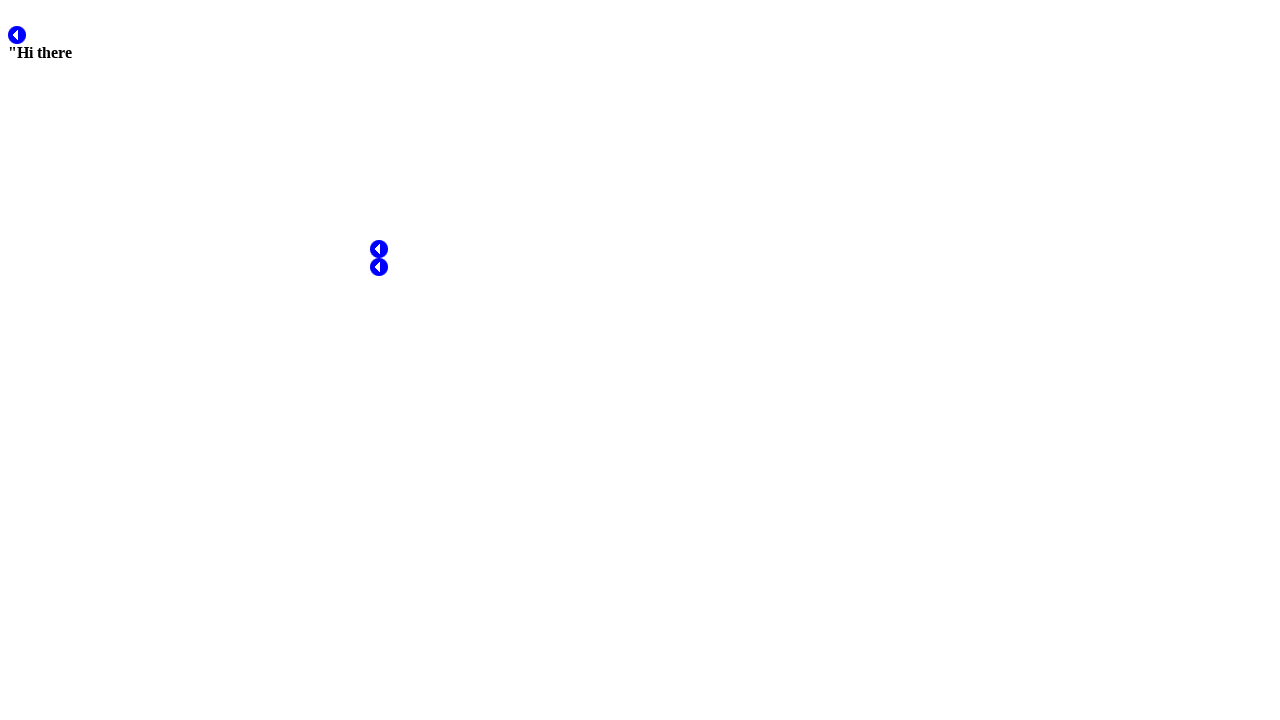

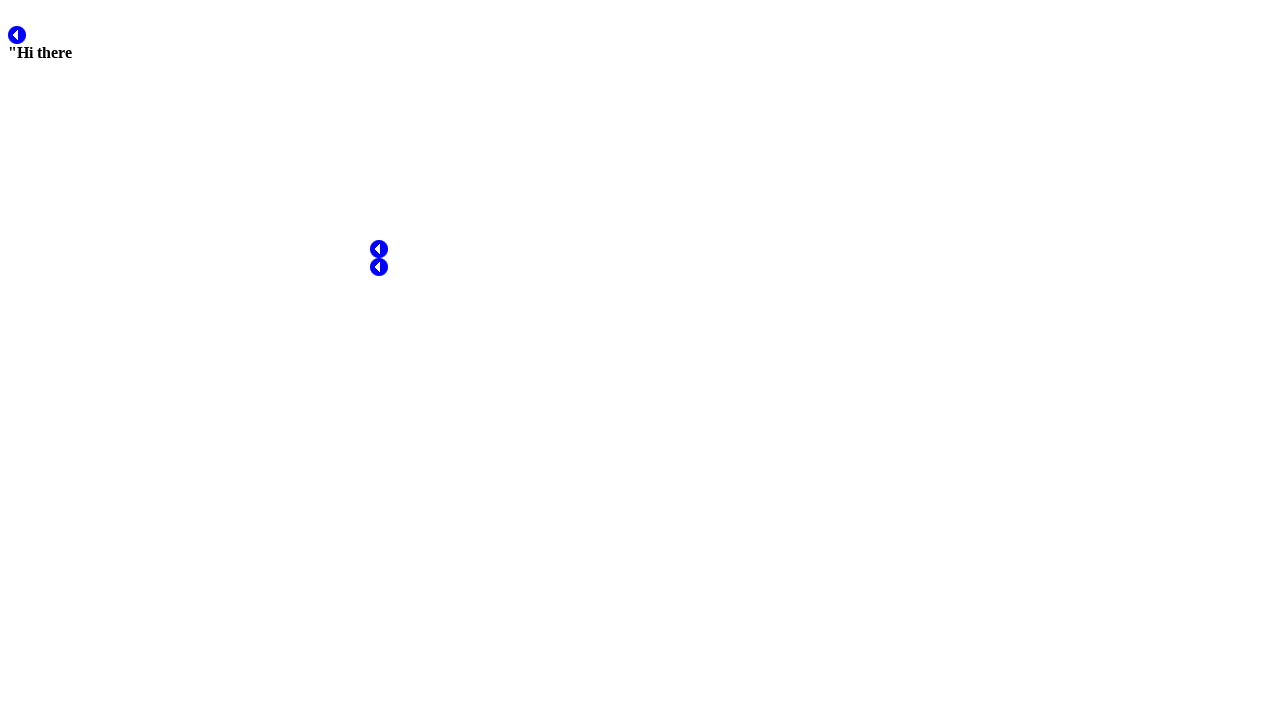